Tests JavaScript alert handling by clicking a button that triggers an alert. Playwright auto-accepts alerts by default.

Starting URL: https://the-internet.herokuapp.com/javascript_alerts

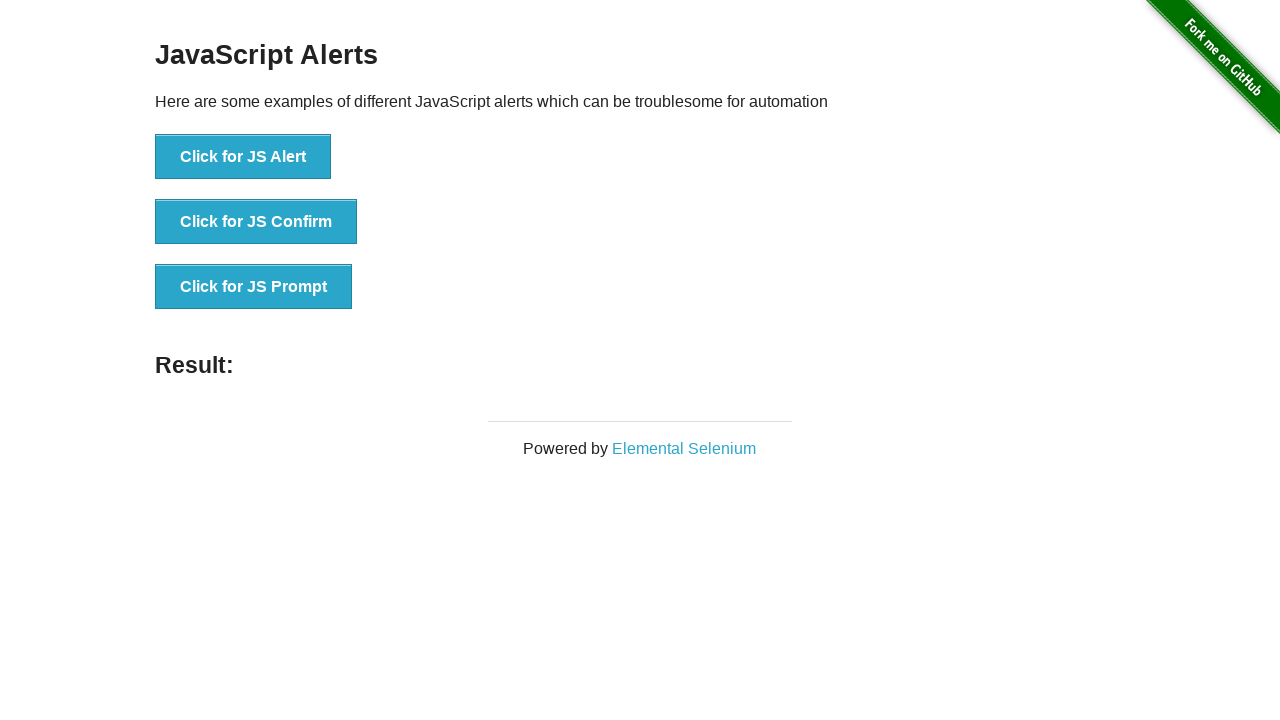

Clicked button to trigger JavaScript alert at (243, 157) on button[onclick='jsAlert()']
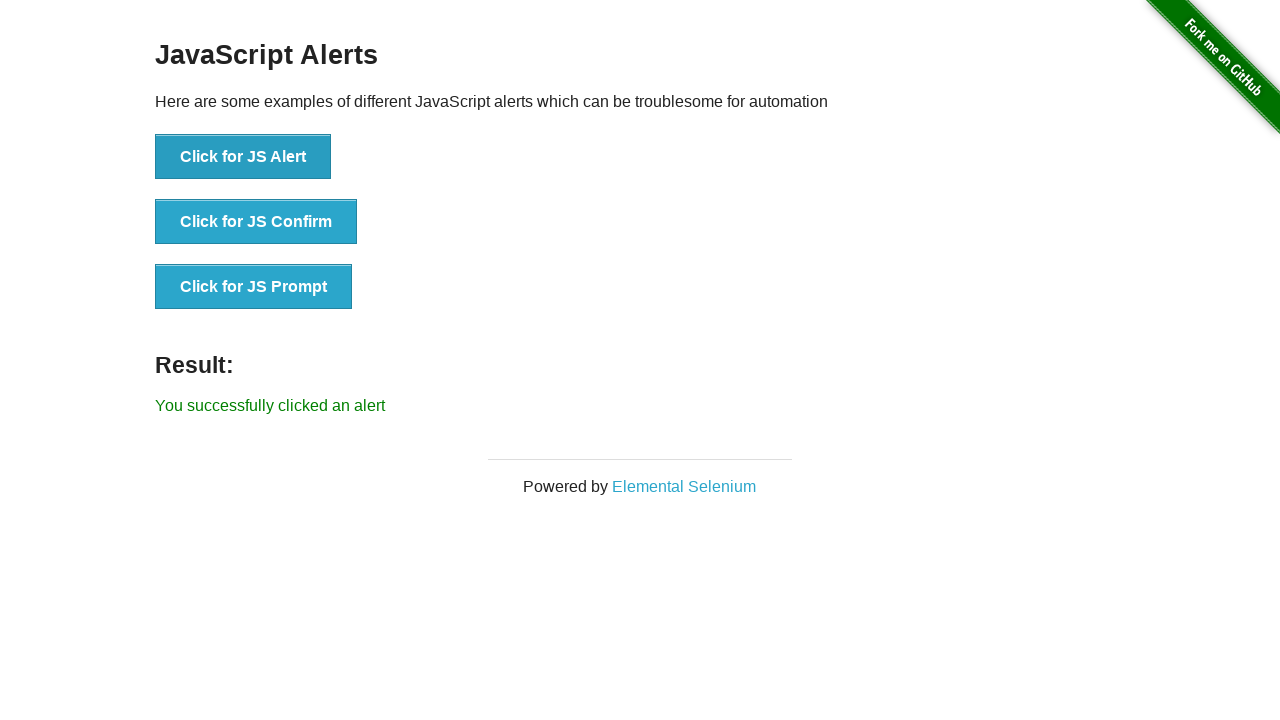

Waited 500ms for alert to be auto-accepted and dismissed
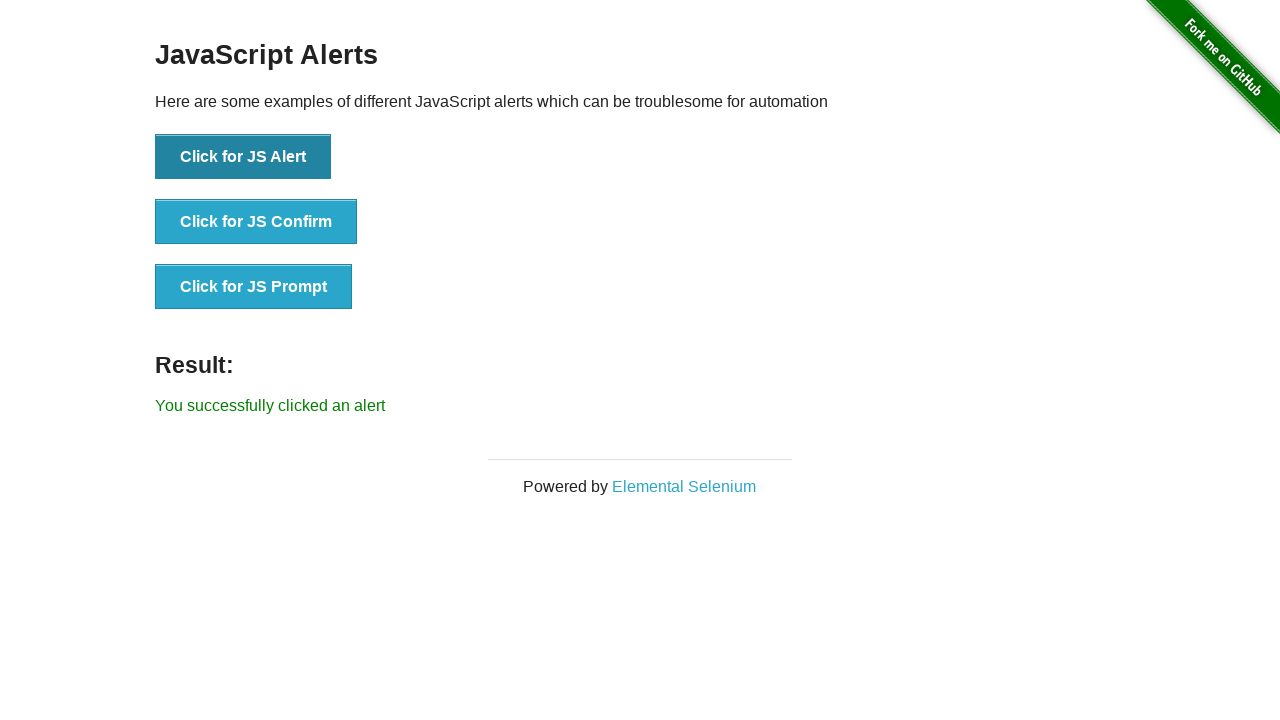

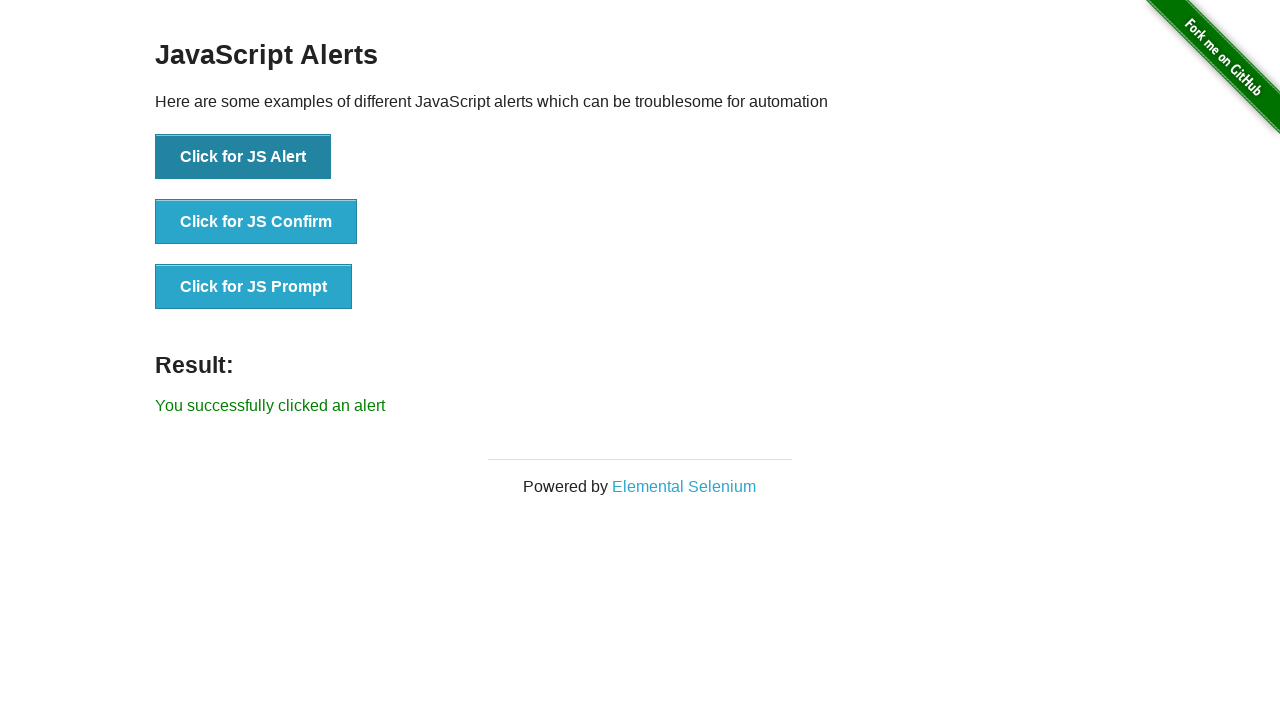